Navigates to the Playwright Locator API documentation page and clicks on the 'count' link to navigate to that section.

Starting URL: https://playwright.dev/docs/api/class-locator

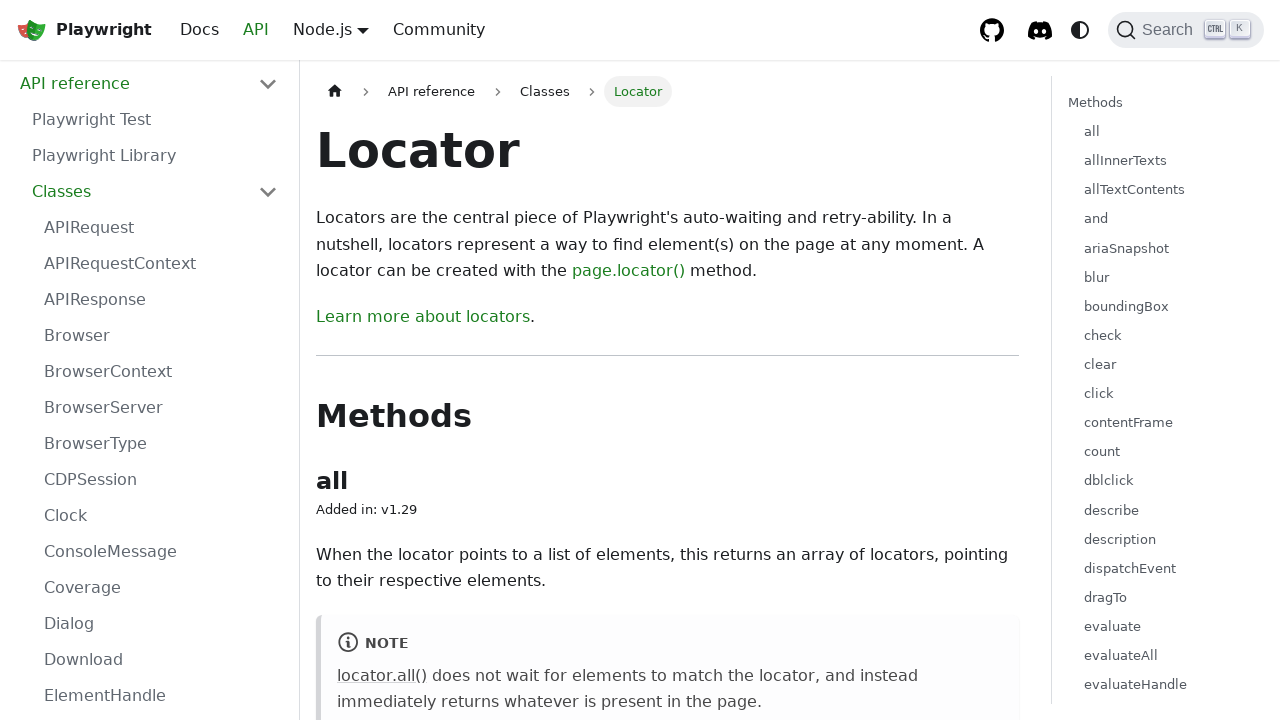

Stored reference to original page
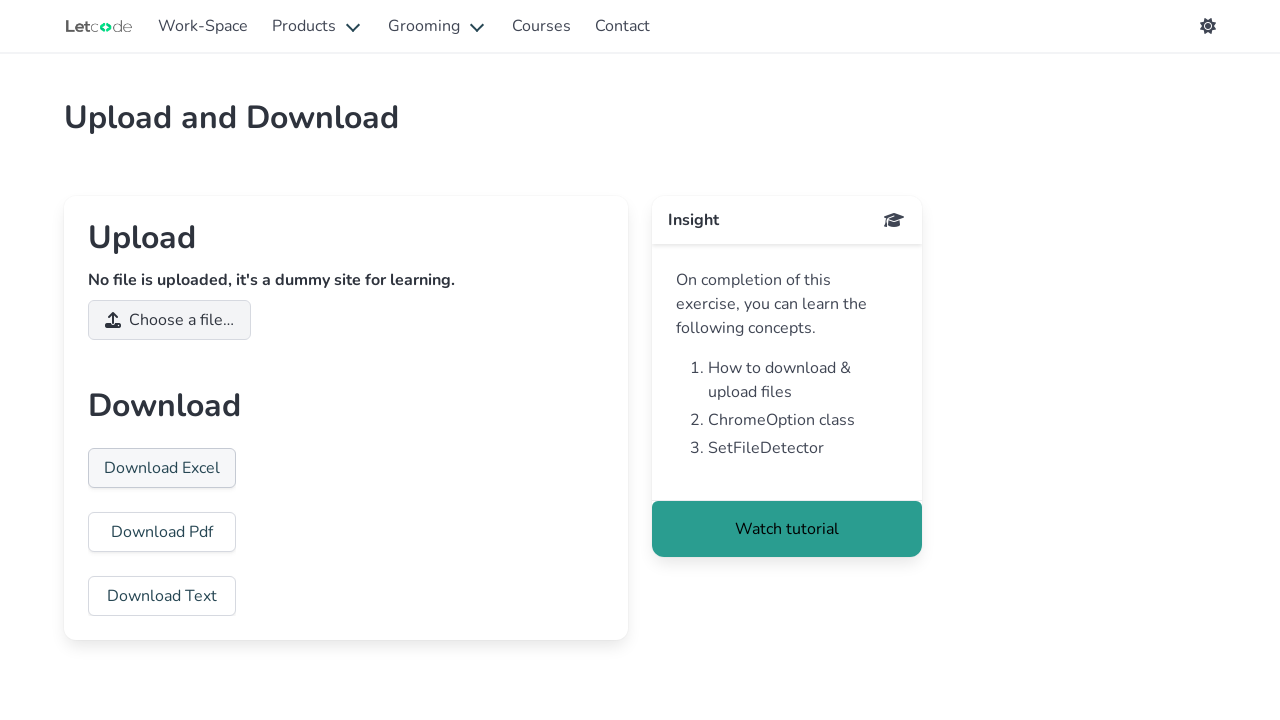

Clicked 'Click Here' to open first new window
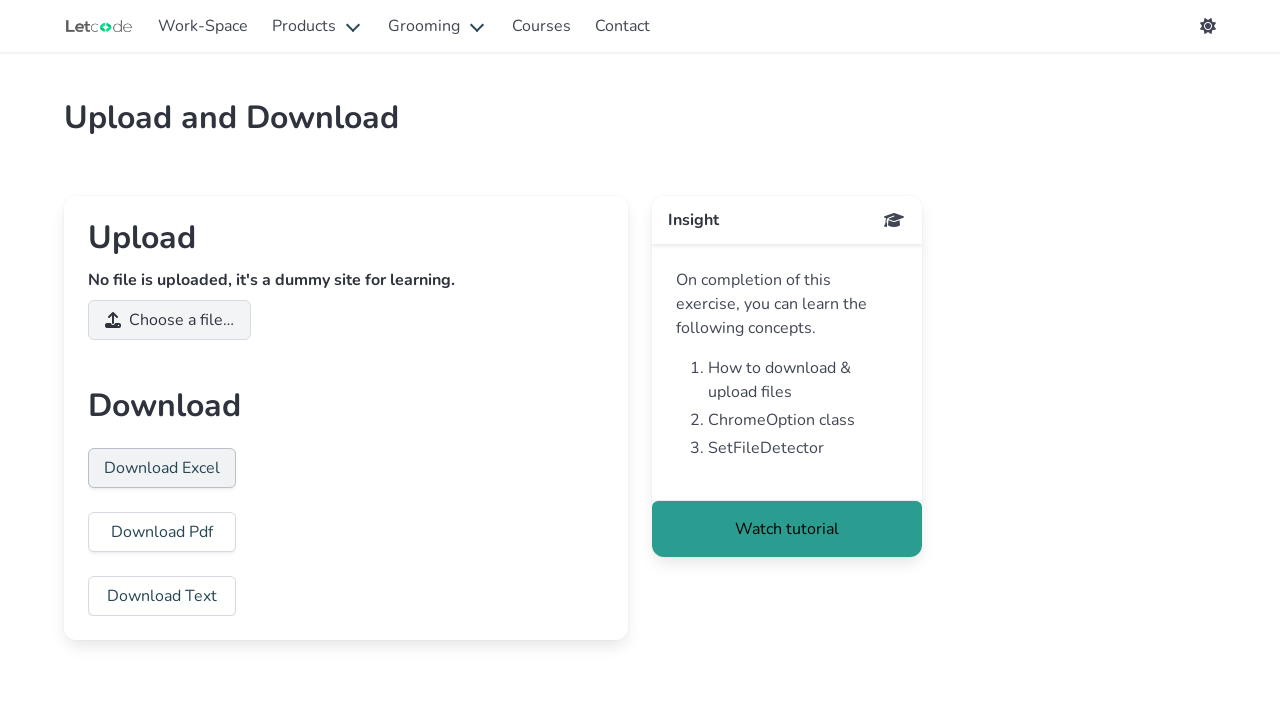

First new window loaded
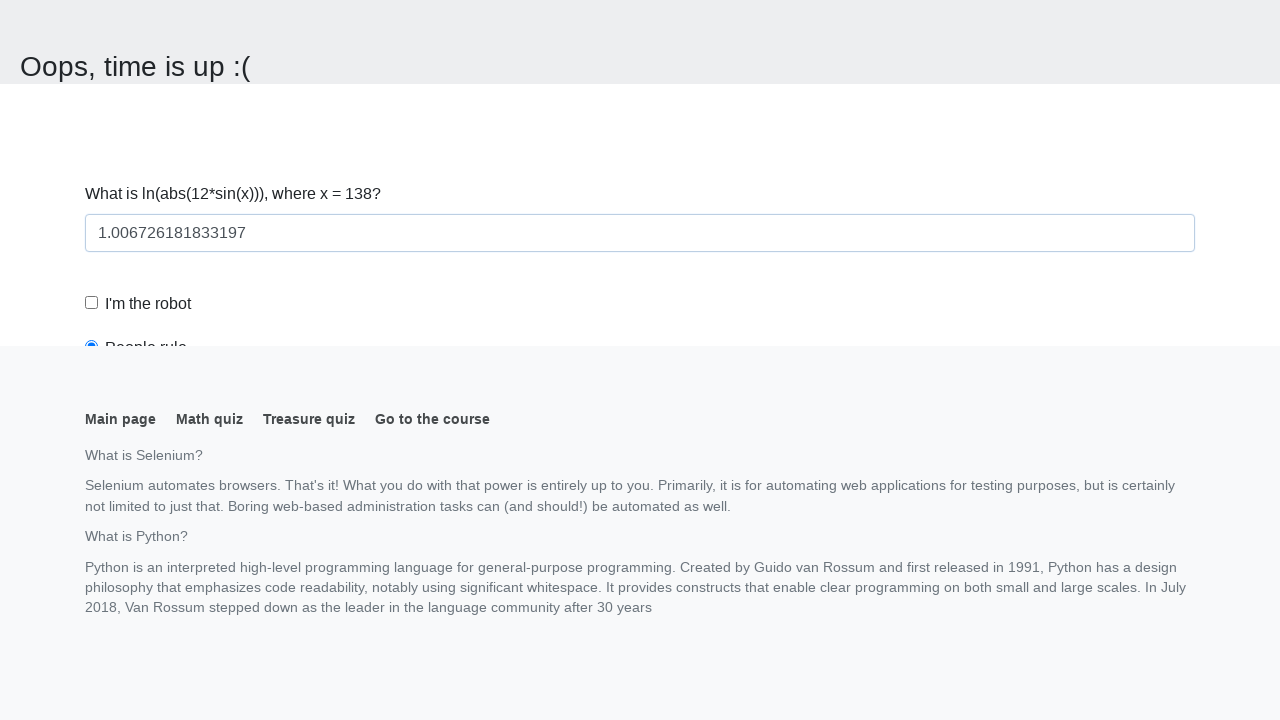

Clicked 'Click Here' to open second new window
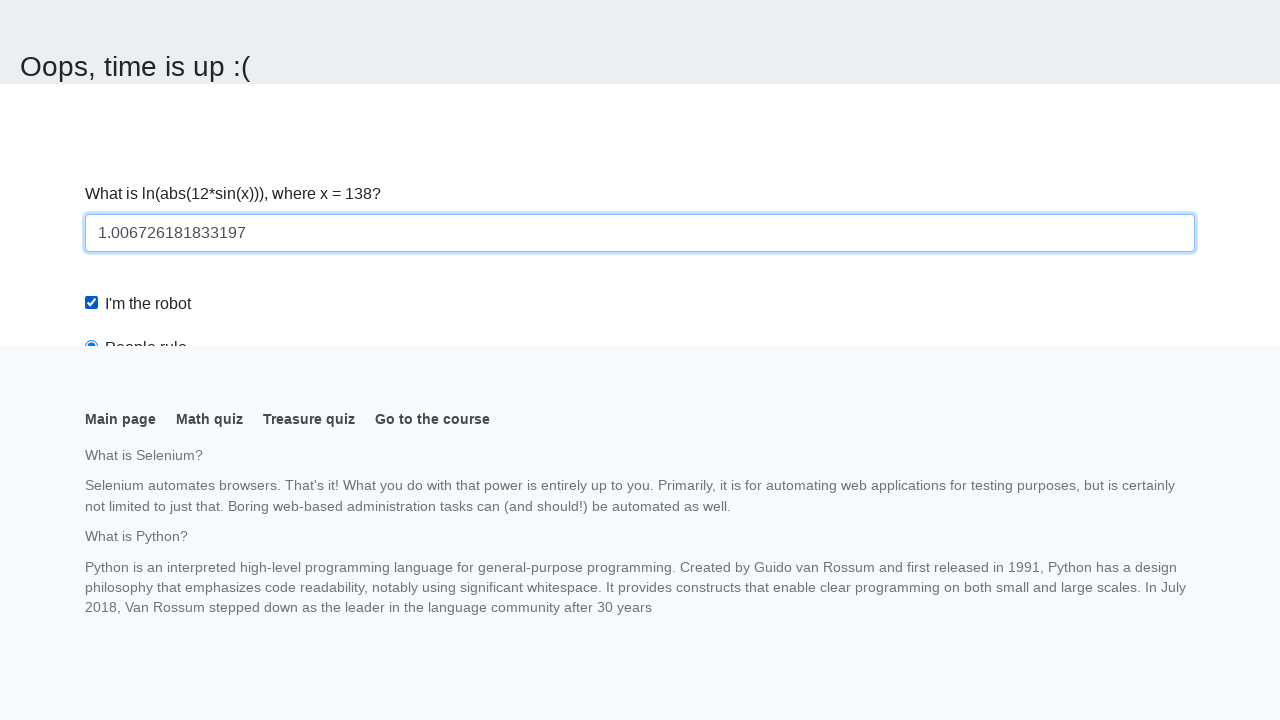

Second new window loaded
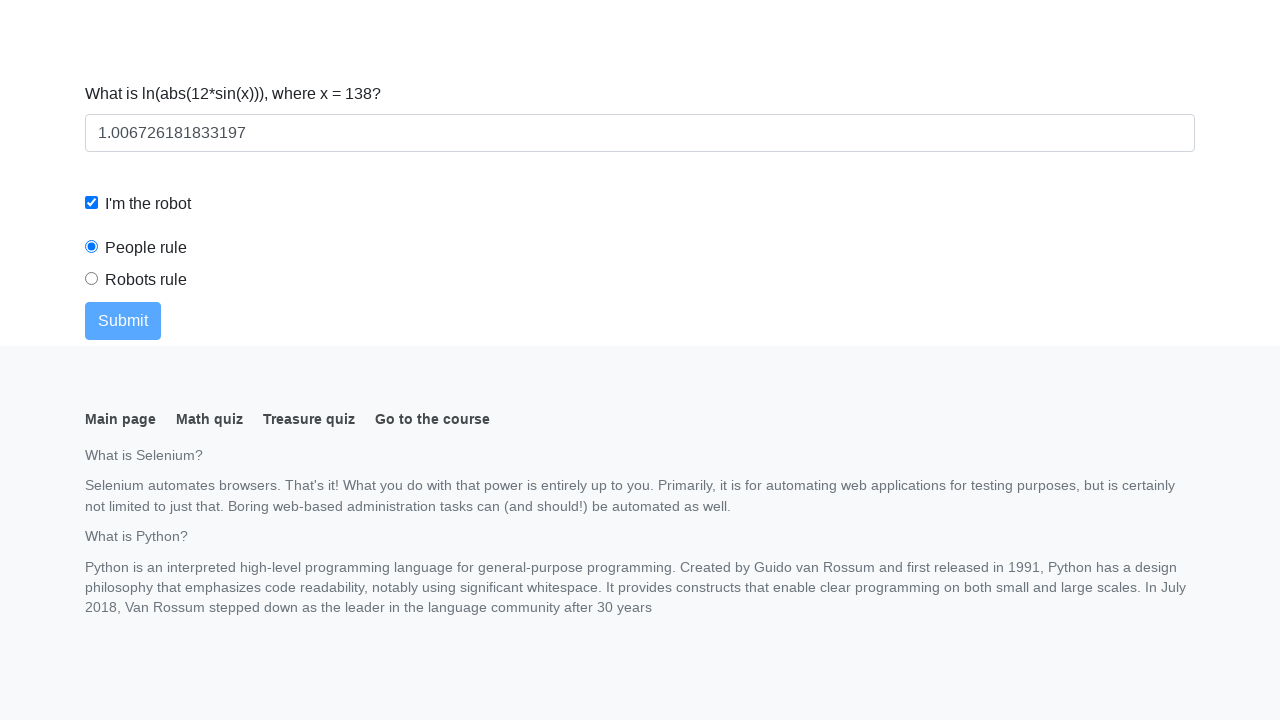

Closed the second new window
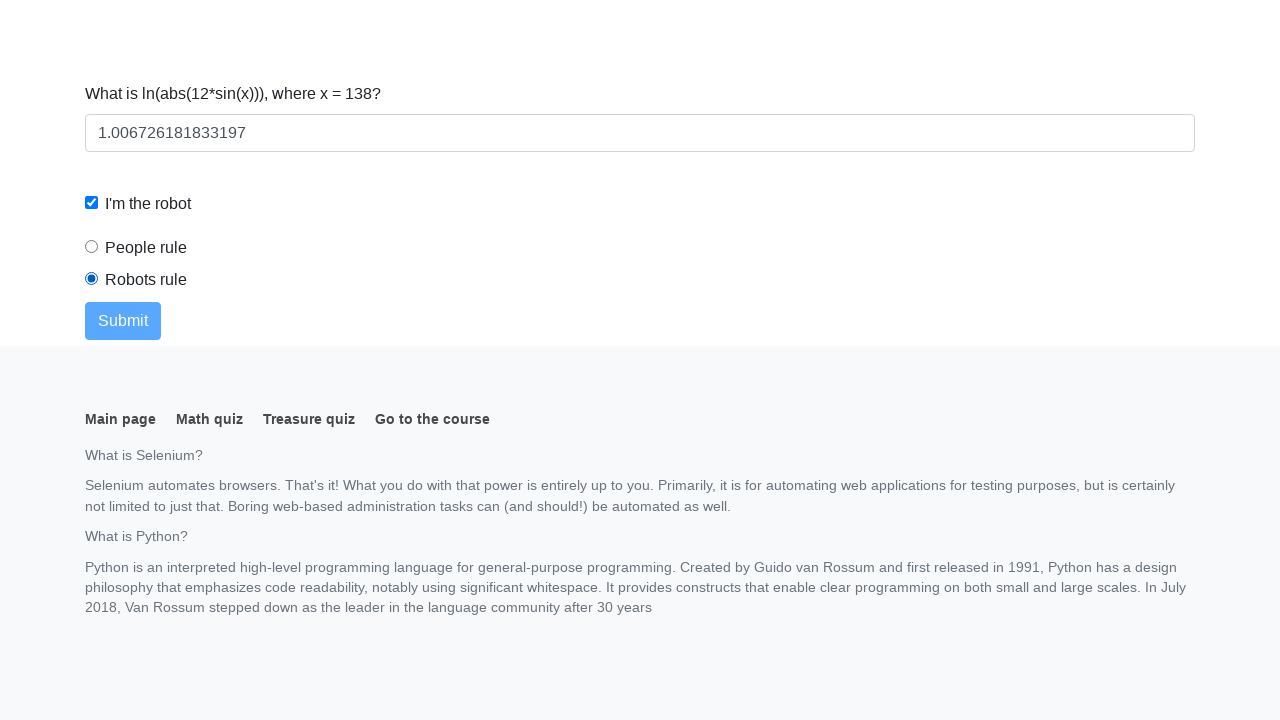

Clicked 'Click Here' on original page to open third new window
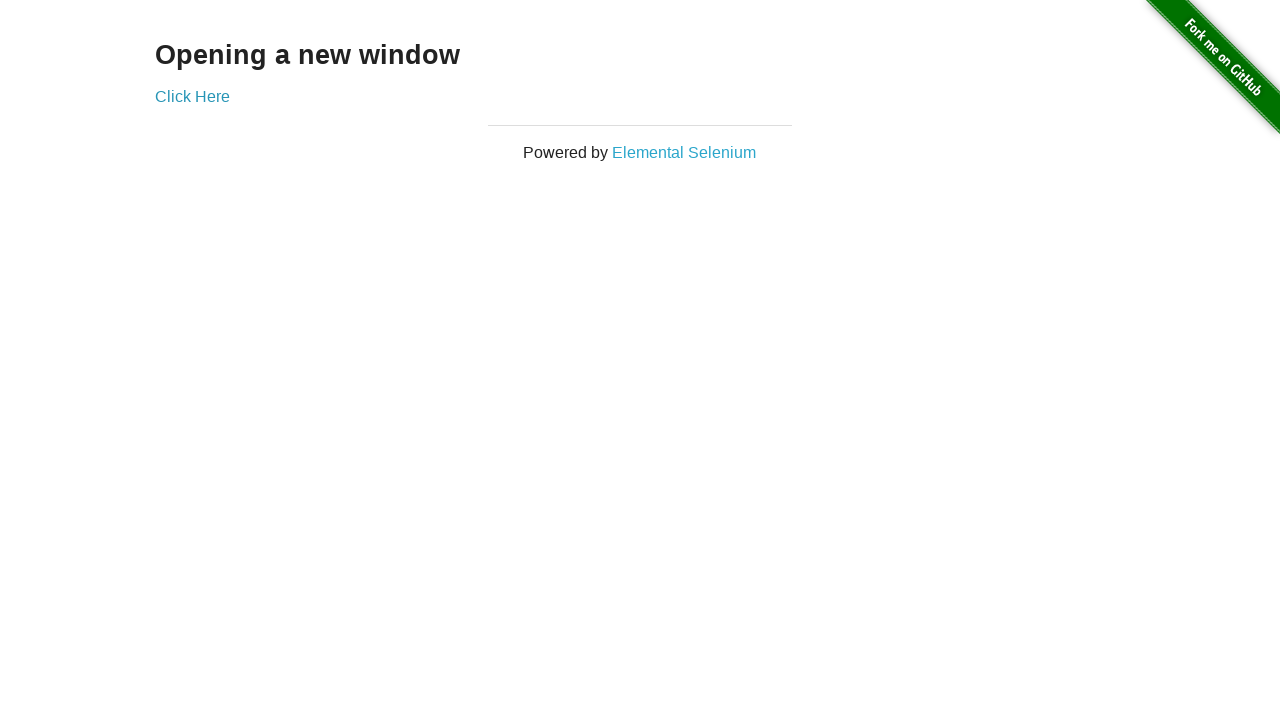

Third new window loaded
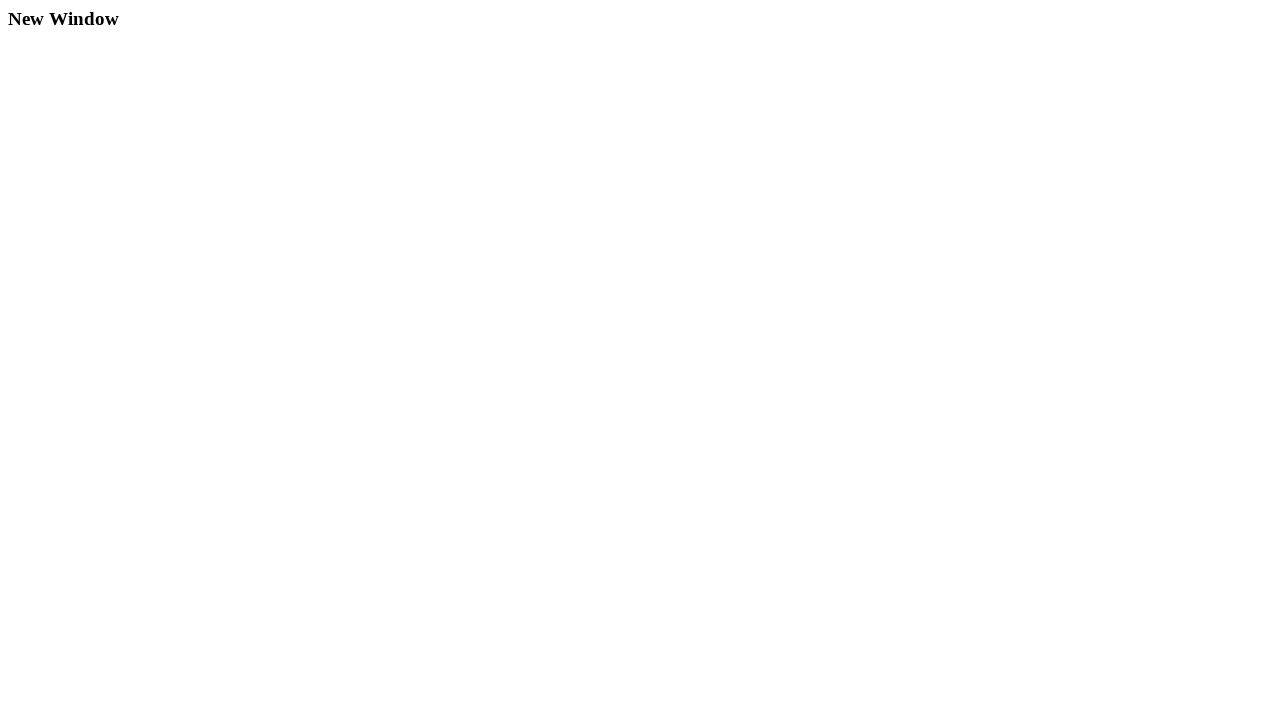

Verified 3 windows are open
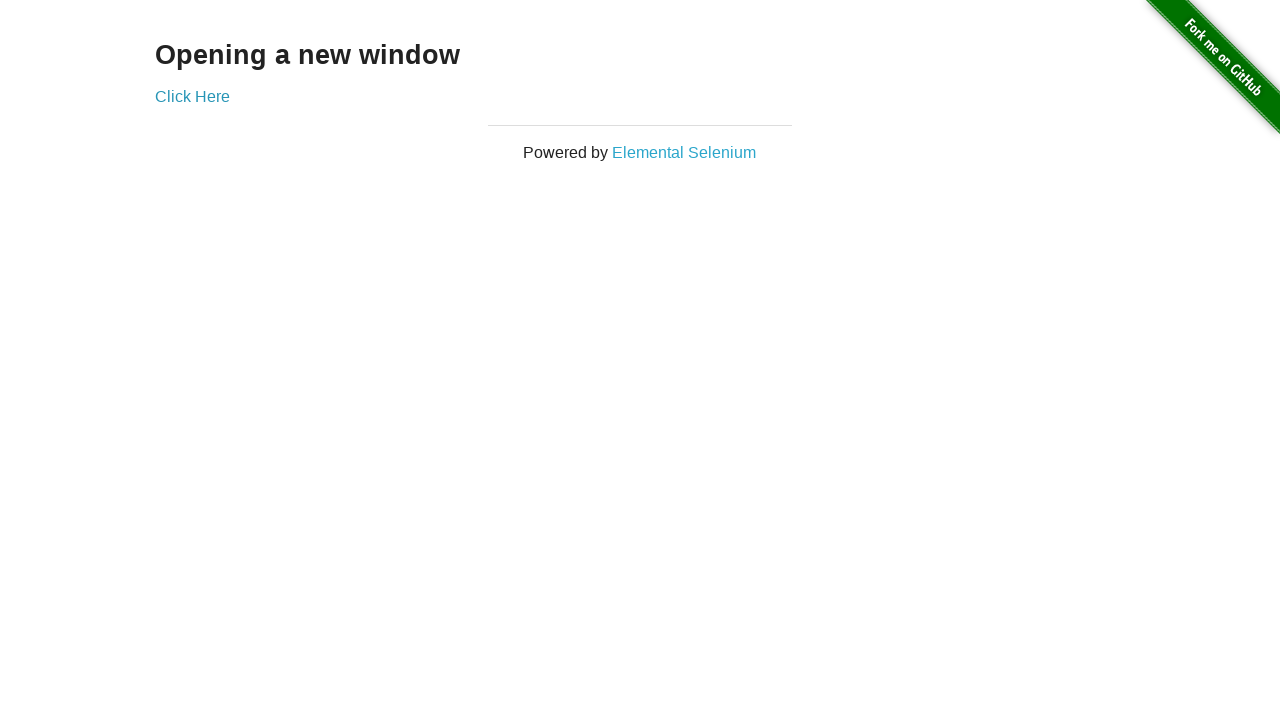

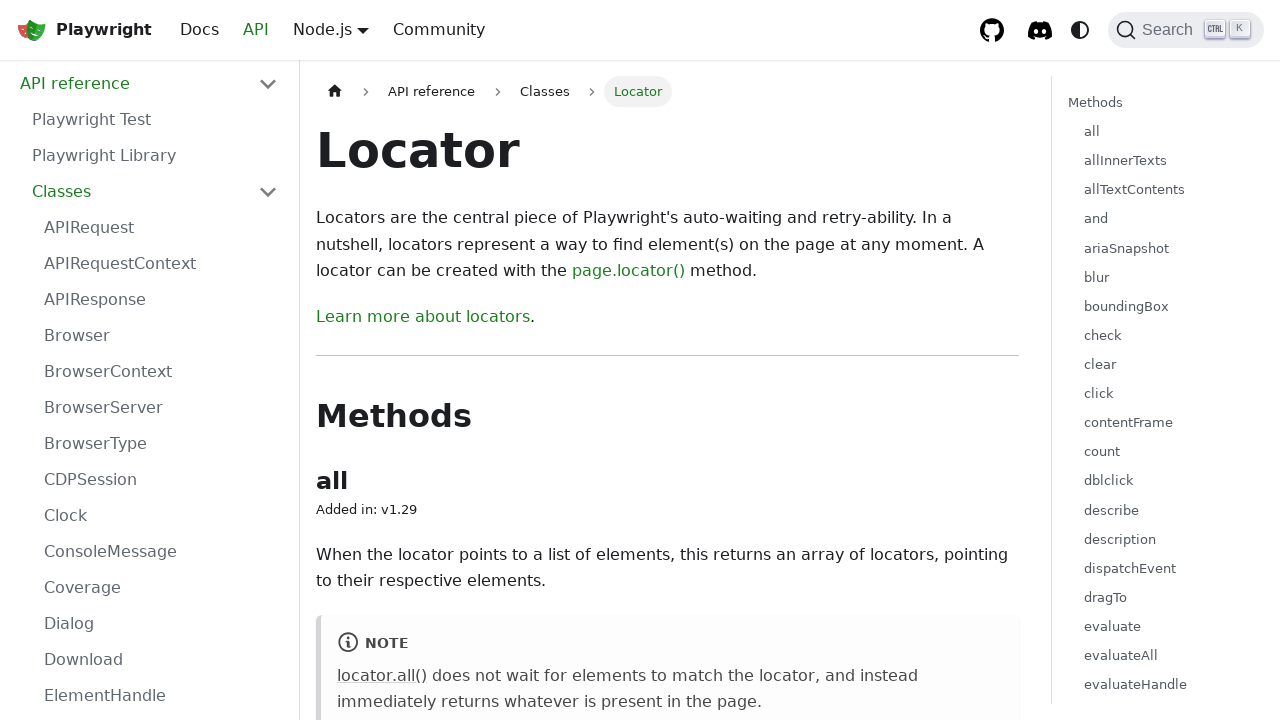